Tests the forgot password navigation by clicking the forgot password link and verifying the reset password page loads correctly

Starting URL: https://opensource-demo.orangehrmlive.com/

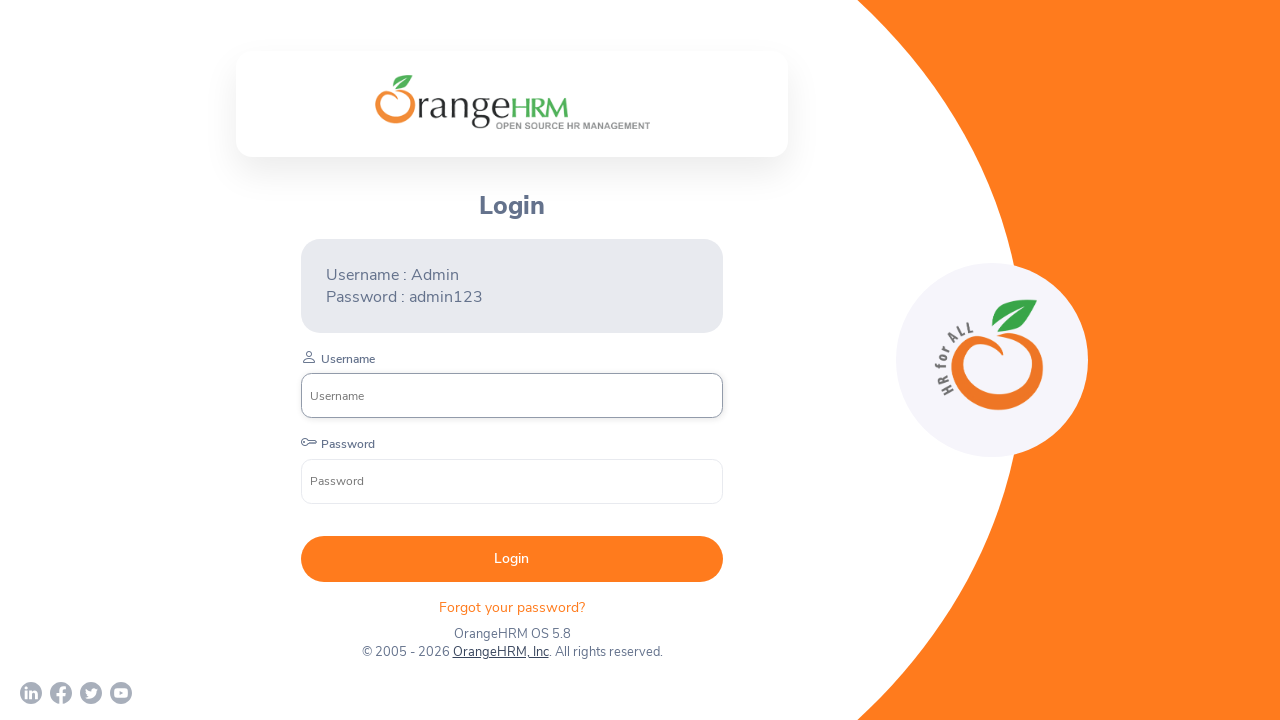

Clicked on forgot password link at (512, 607) on xpath=//p[contains(@class,'forgot-header')]
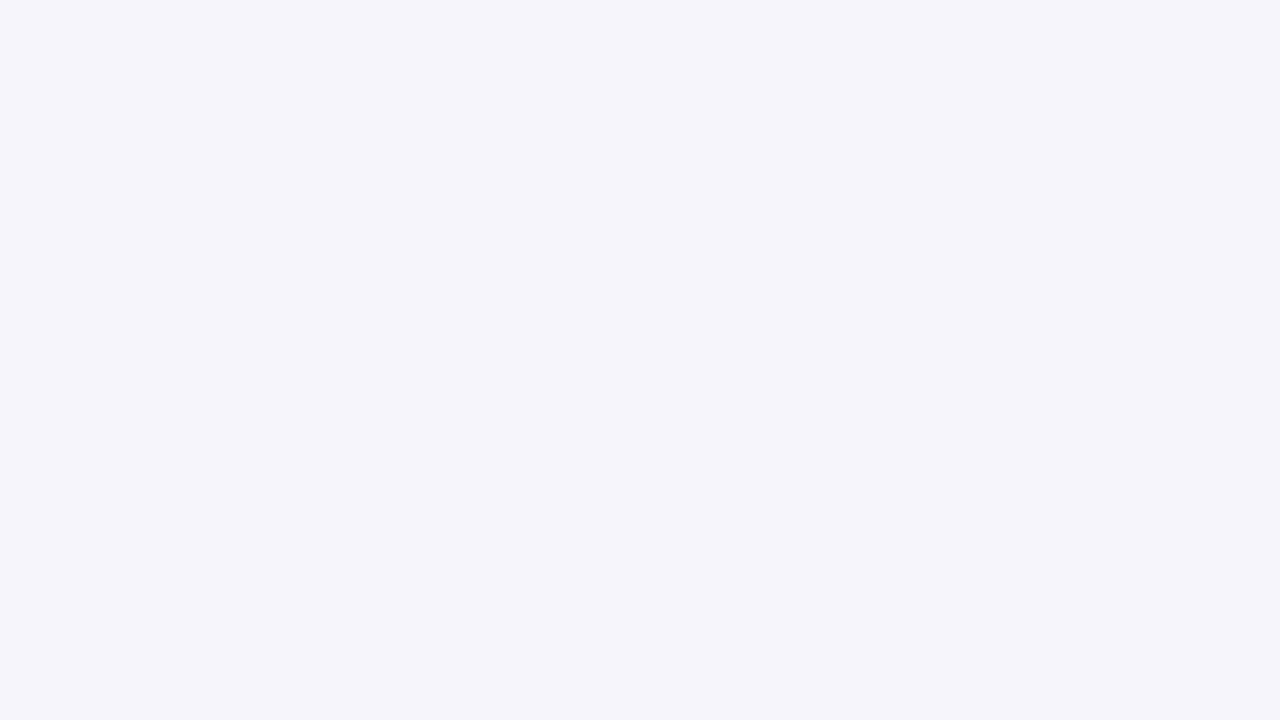

Reset password page loaded and title element appeared
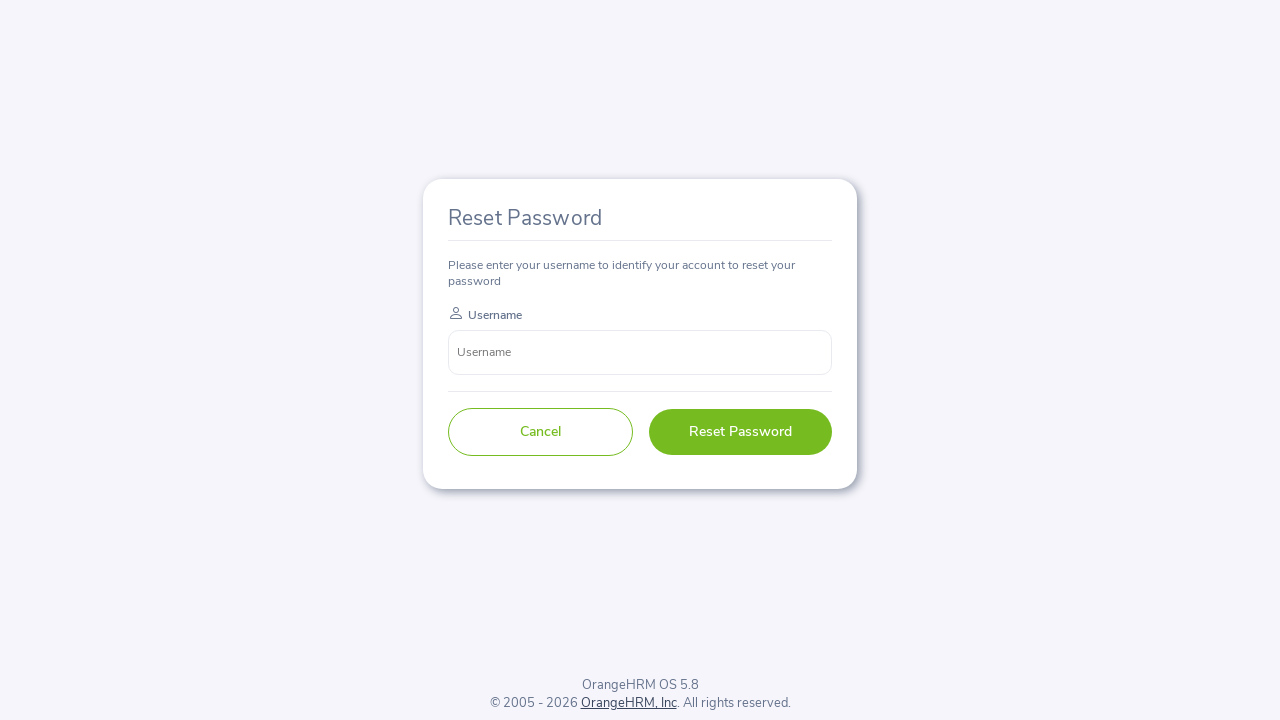

Retrieved reset password page title text
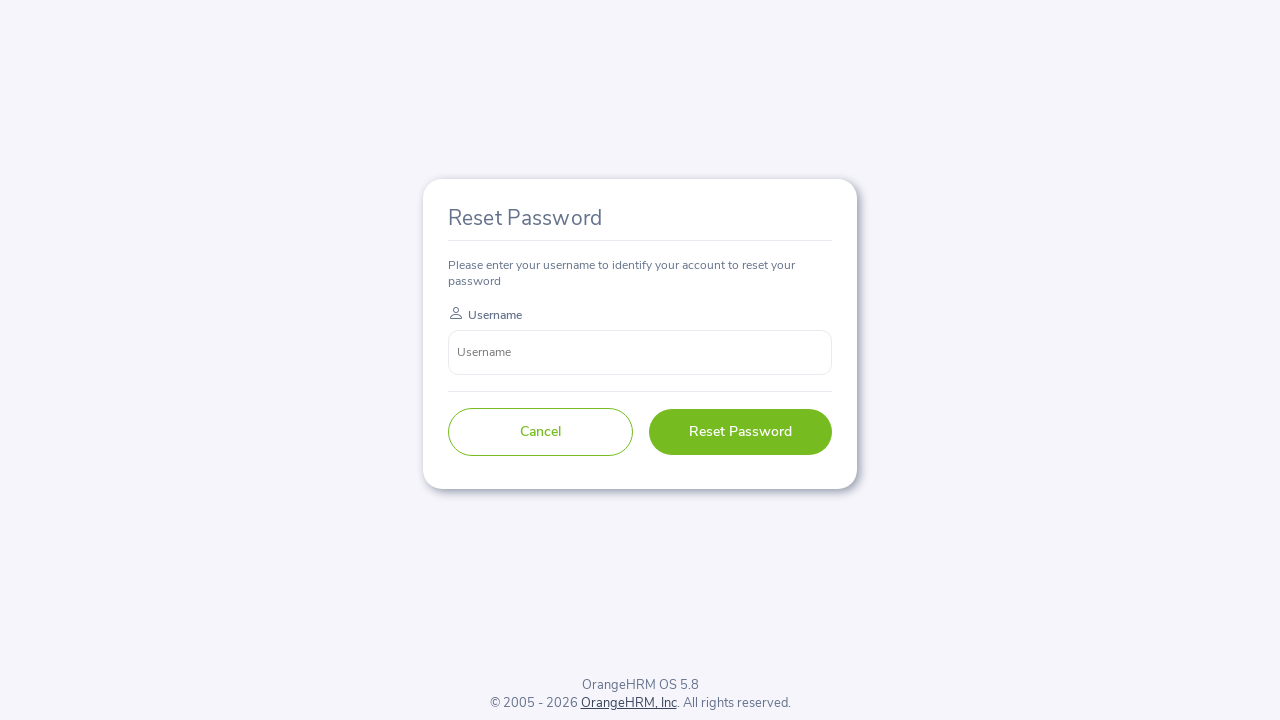

Verified reset password page title matches expected text 'Reset Password'
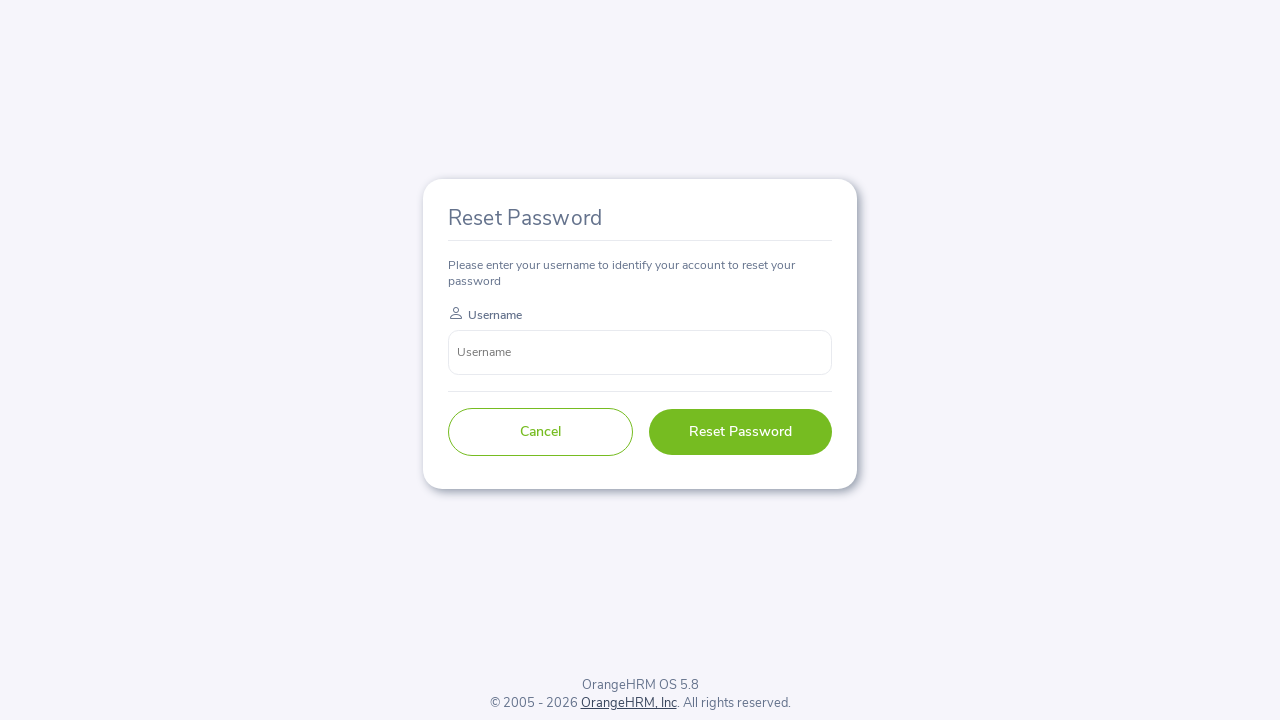

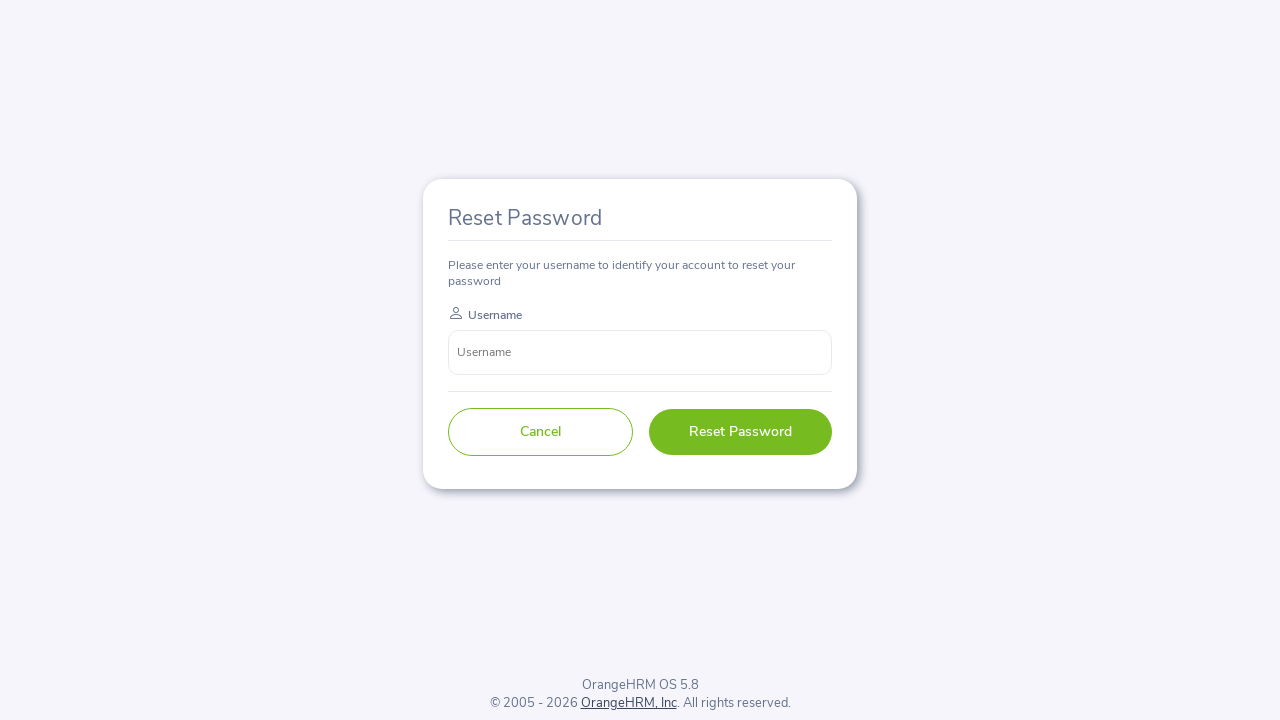